Tests a dynamic loading page by clicking a Start button and waiting for the loading bar to disappear and the "Hello World!" finish text to appear.

Starting URL: http://the-internet.herokuapp.com/dynamic_loading/2

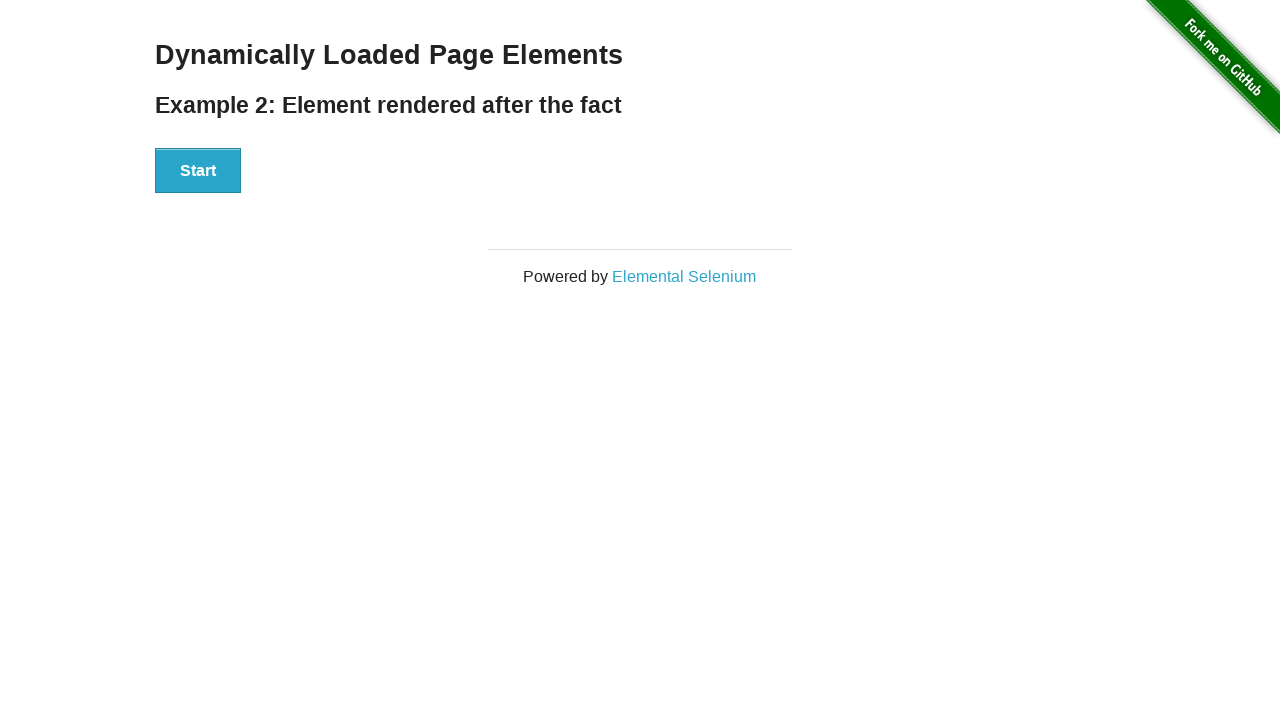

Navigated to dynamic loading page
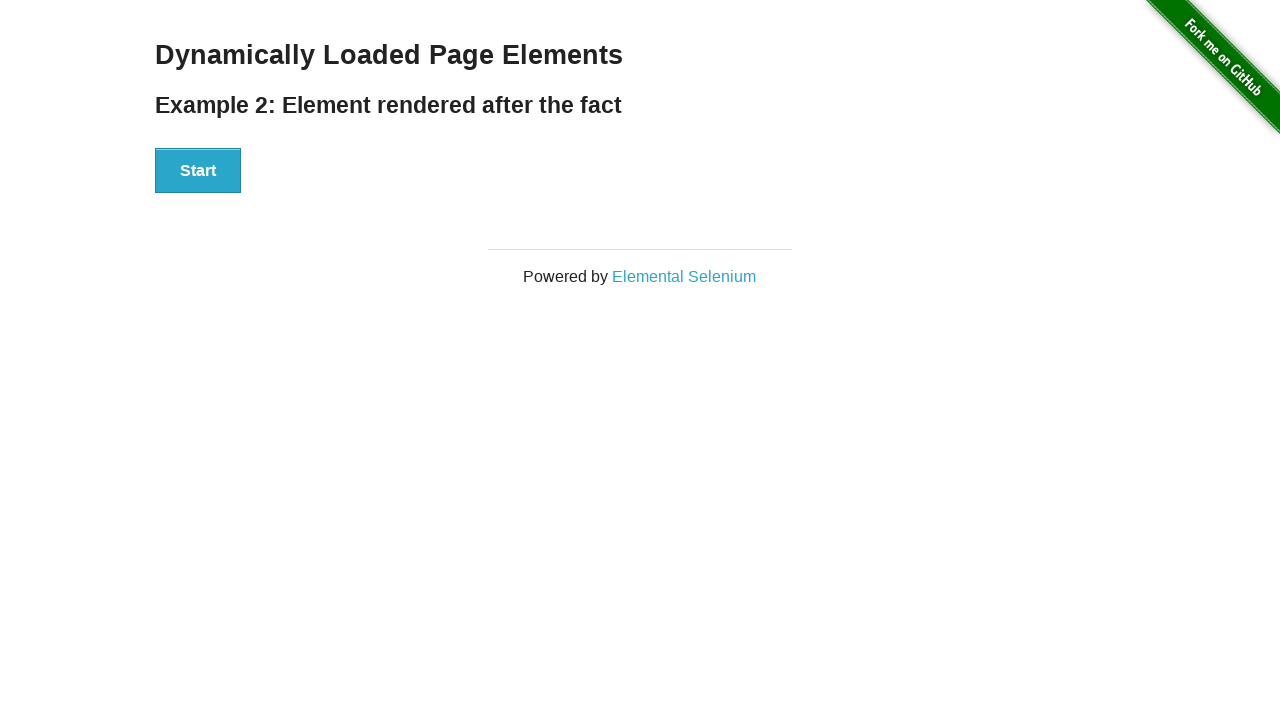

Clicked Start button to trigger loading at (198, 171) on #start button
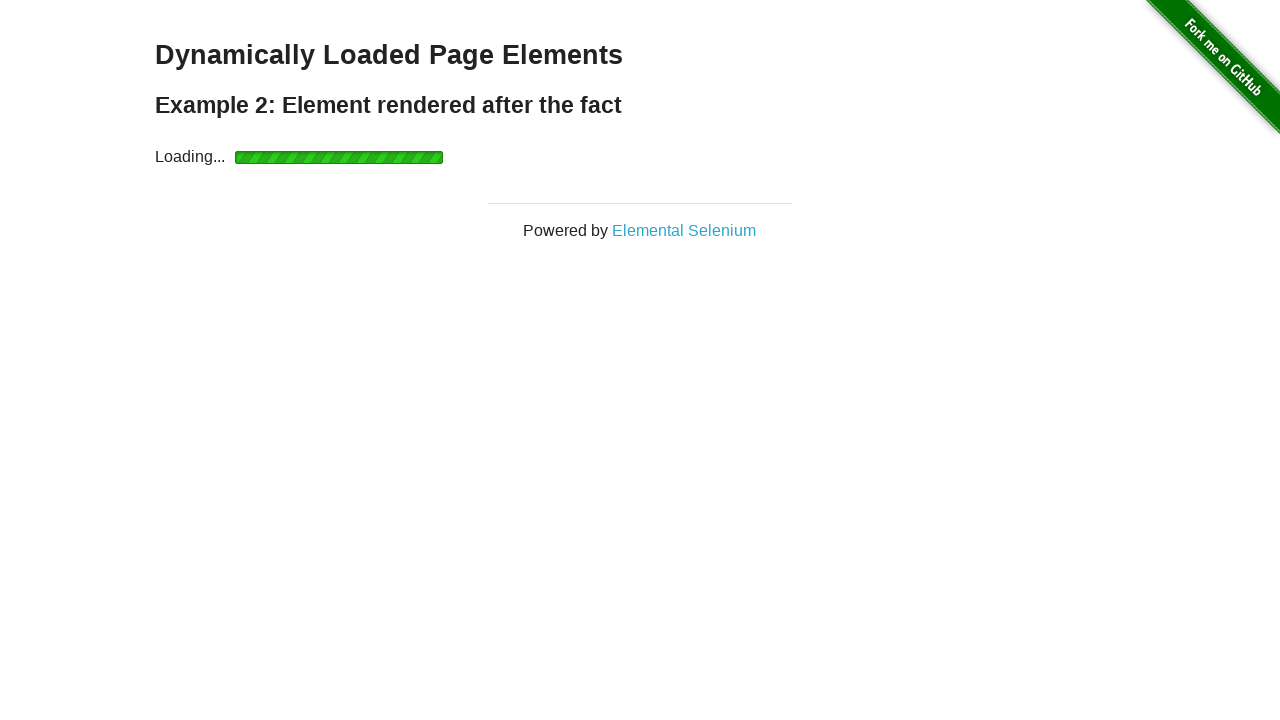

Loading bar disappeared and 'Hello World!' finish text appeared
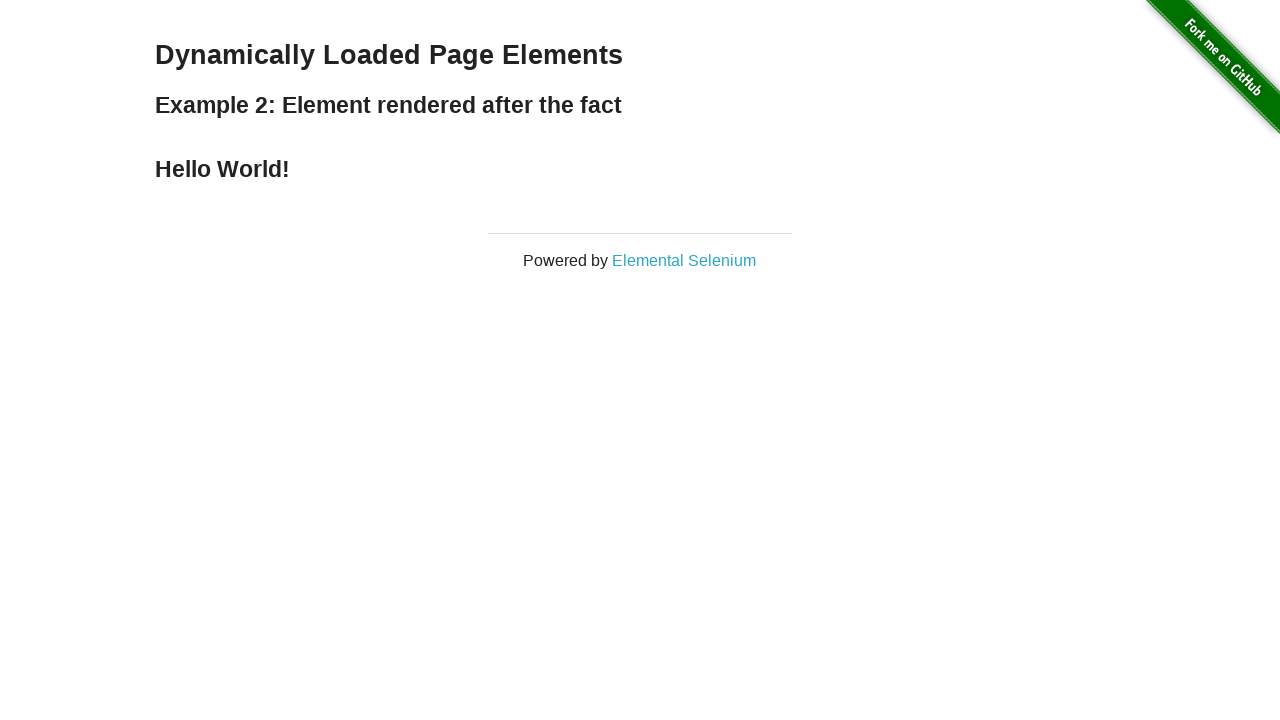

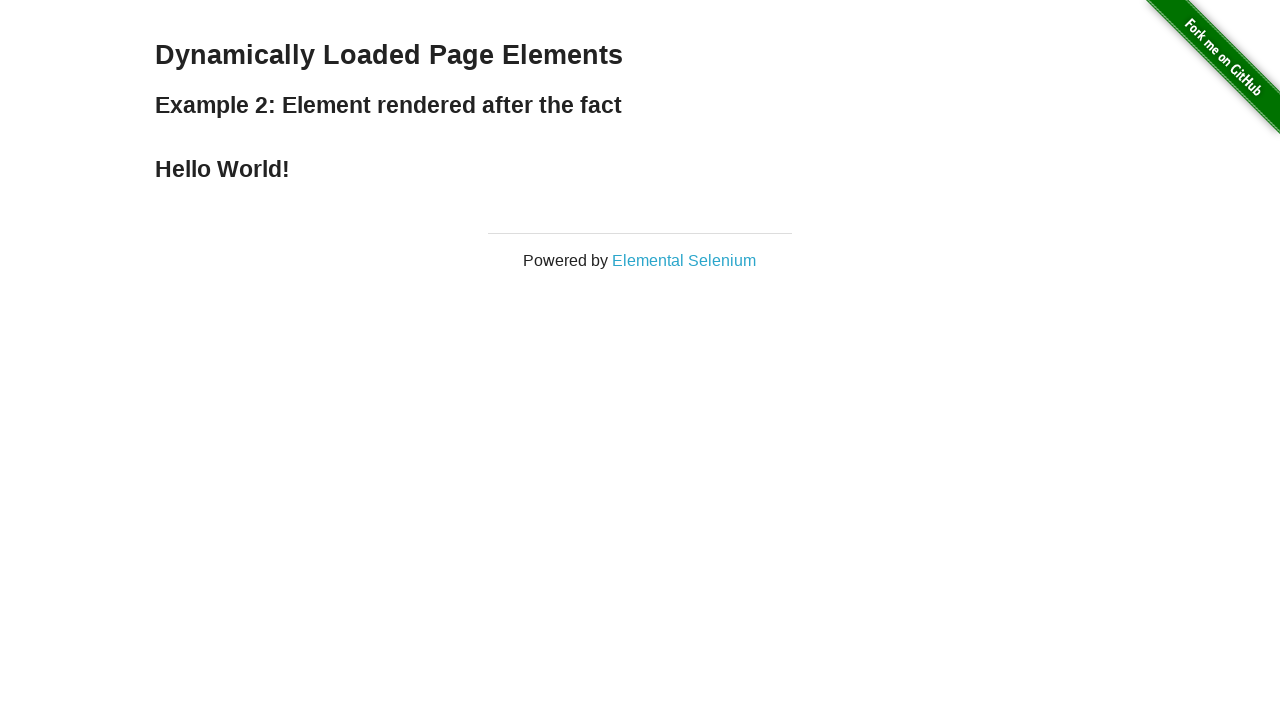